Tests the forgot password form by filling in an email address in the email input field

Starting URL: http://the-internet.herokuapp.com/forgot_password

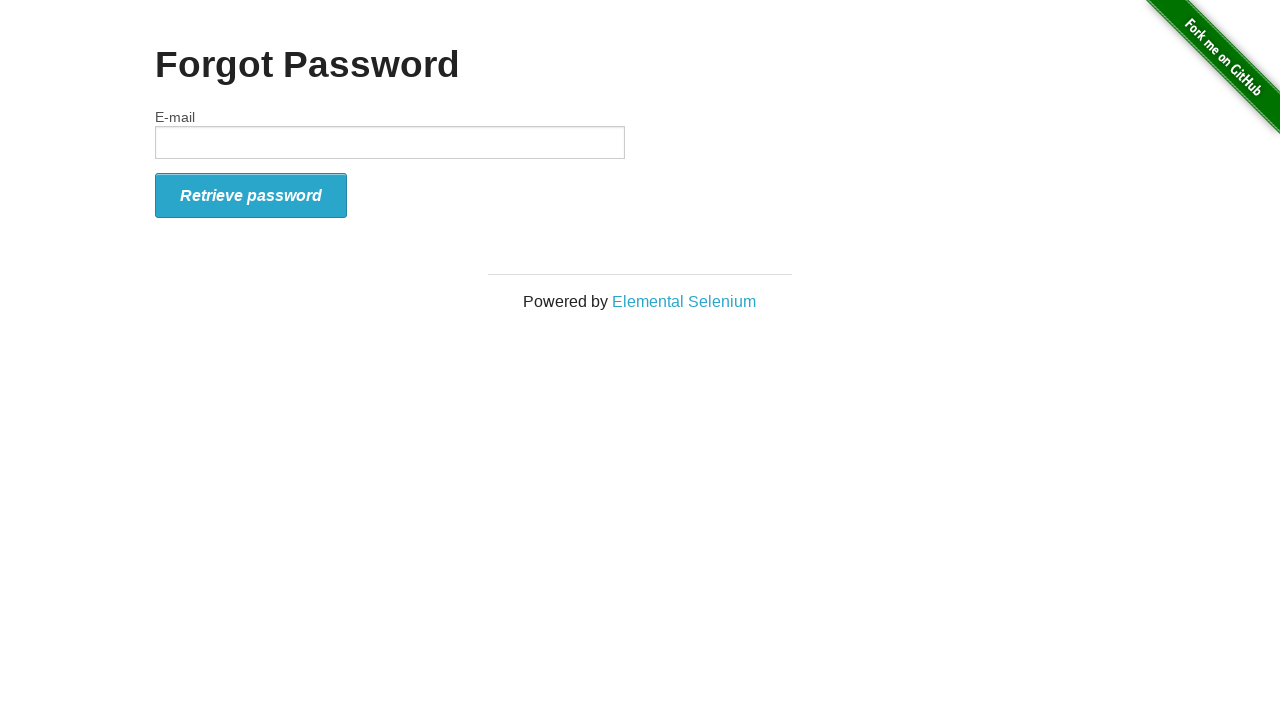

Filled email input field with 'marco.test@example.com' on #email
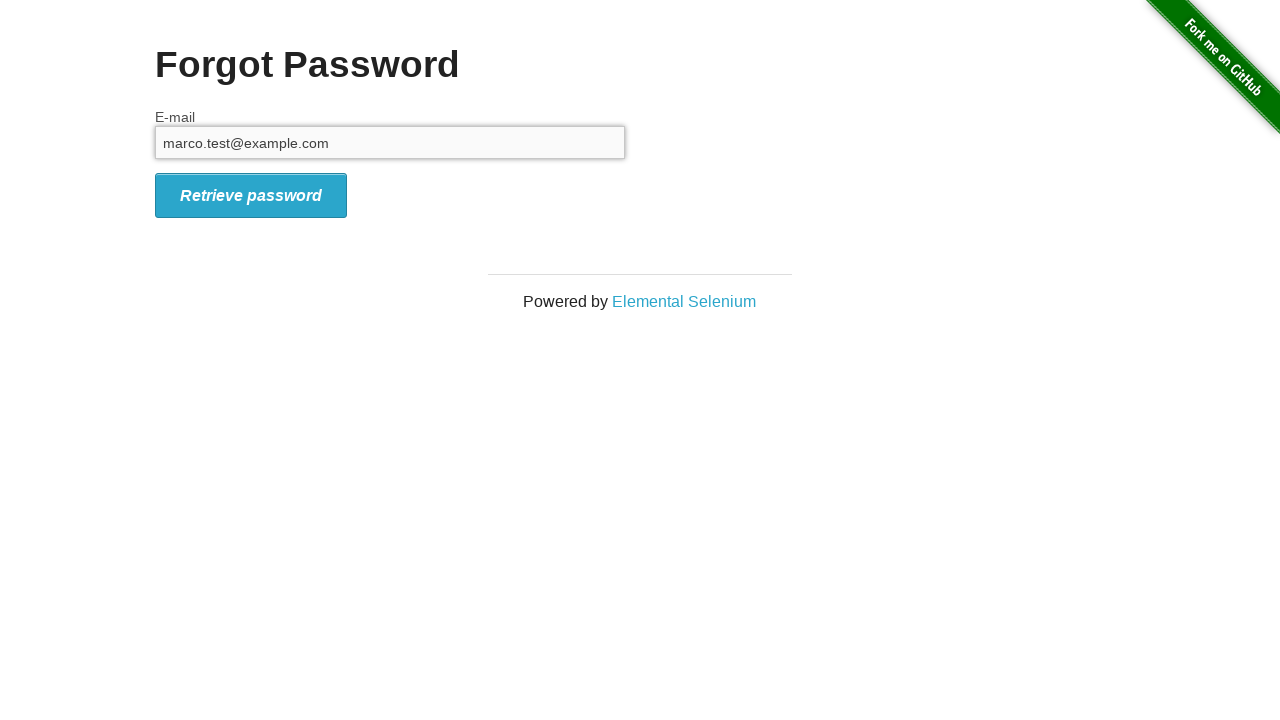

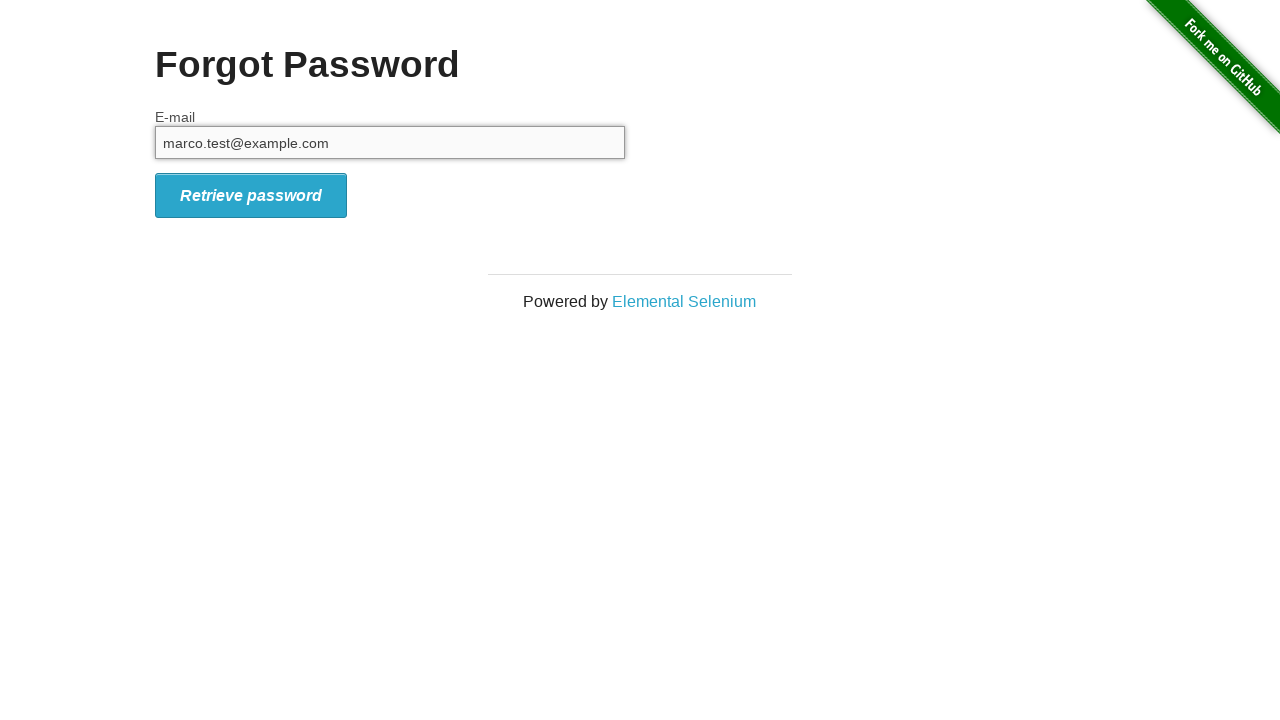